Tests drag and drop functionality by dragging column A to column B on the herokuapp test page

Starting URL: https://the-internet.herokuapp.com/drag_and_drop

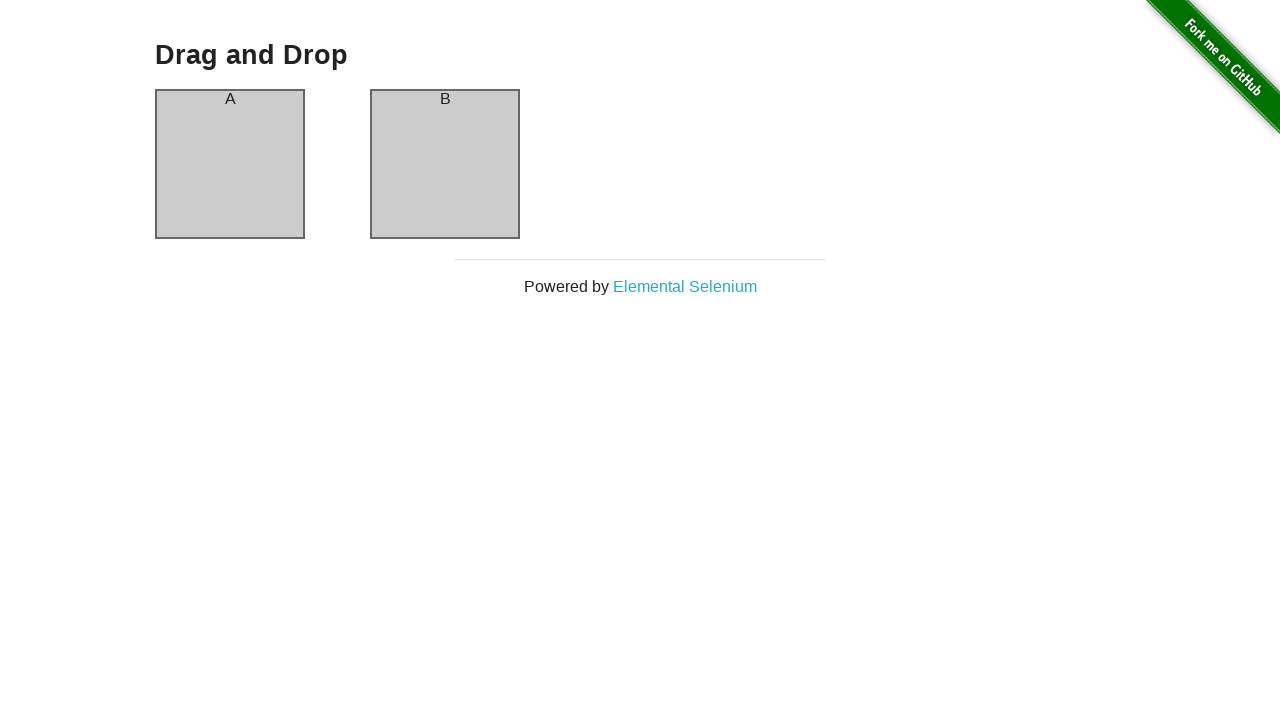

Filled first name field with 'Sarah'
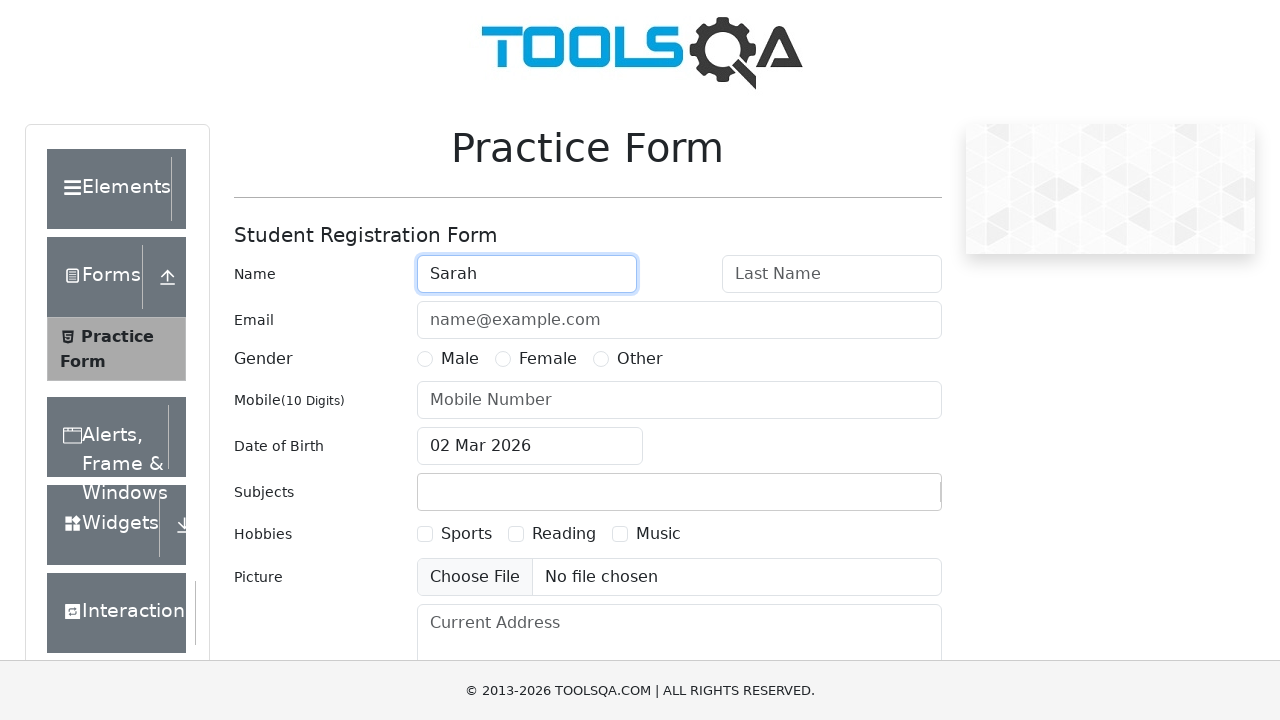

Filled last name field with 'Johnson'
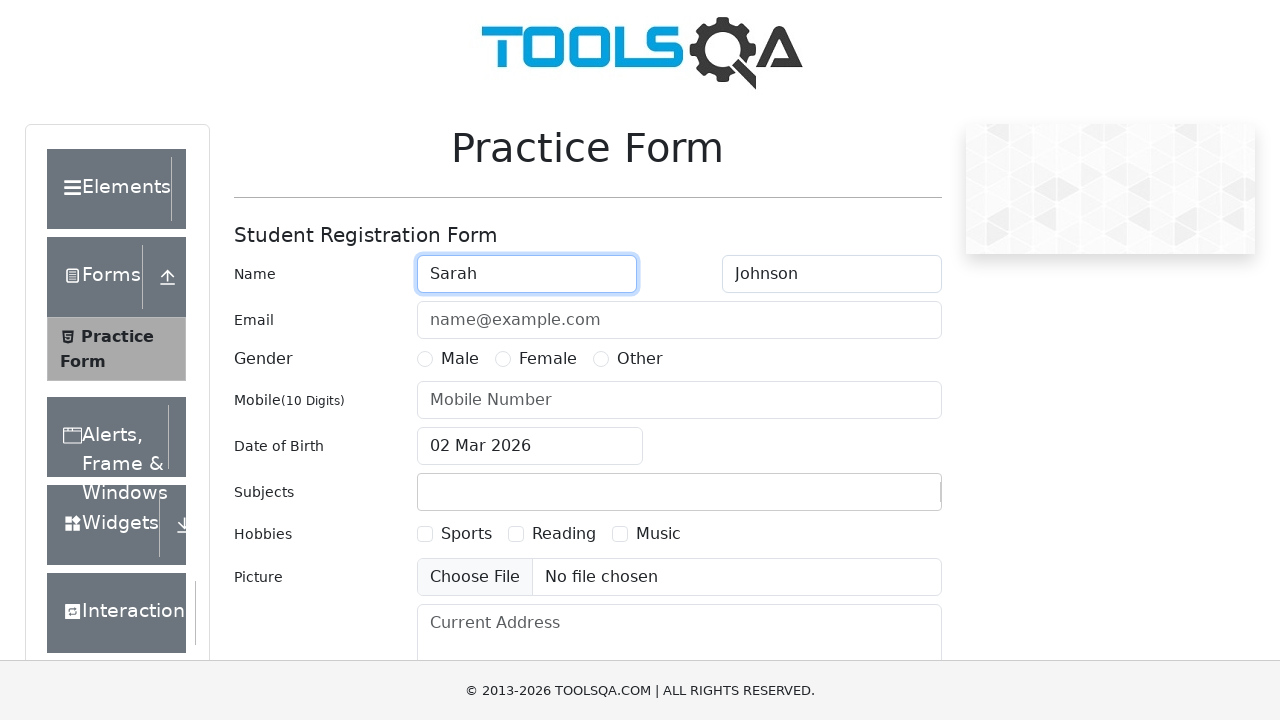

Filled email field with 'sarah.johnson@example.com'
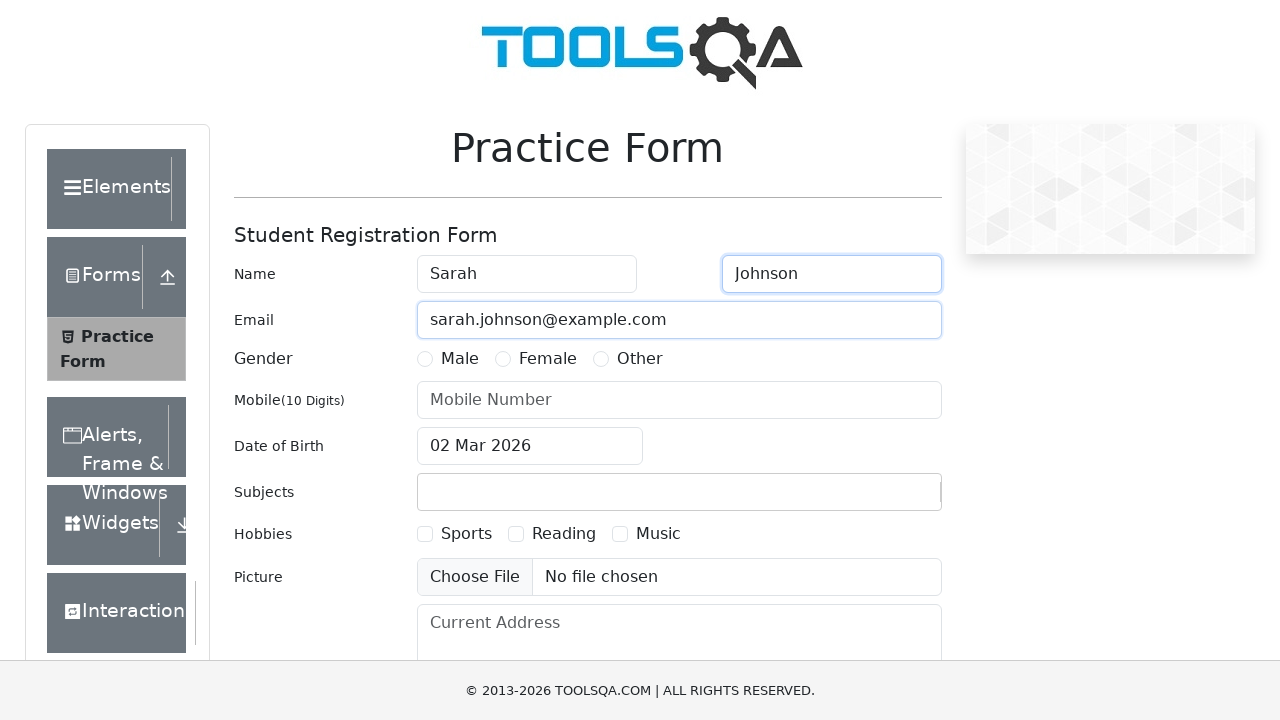

Selected Female gender option
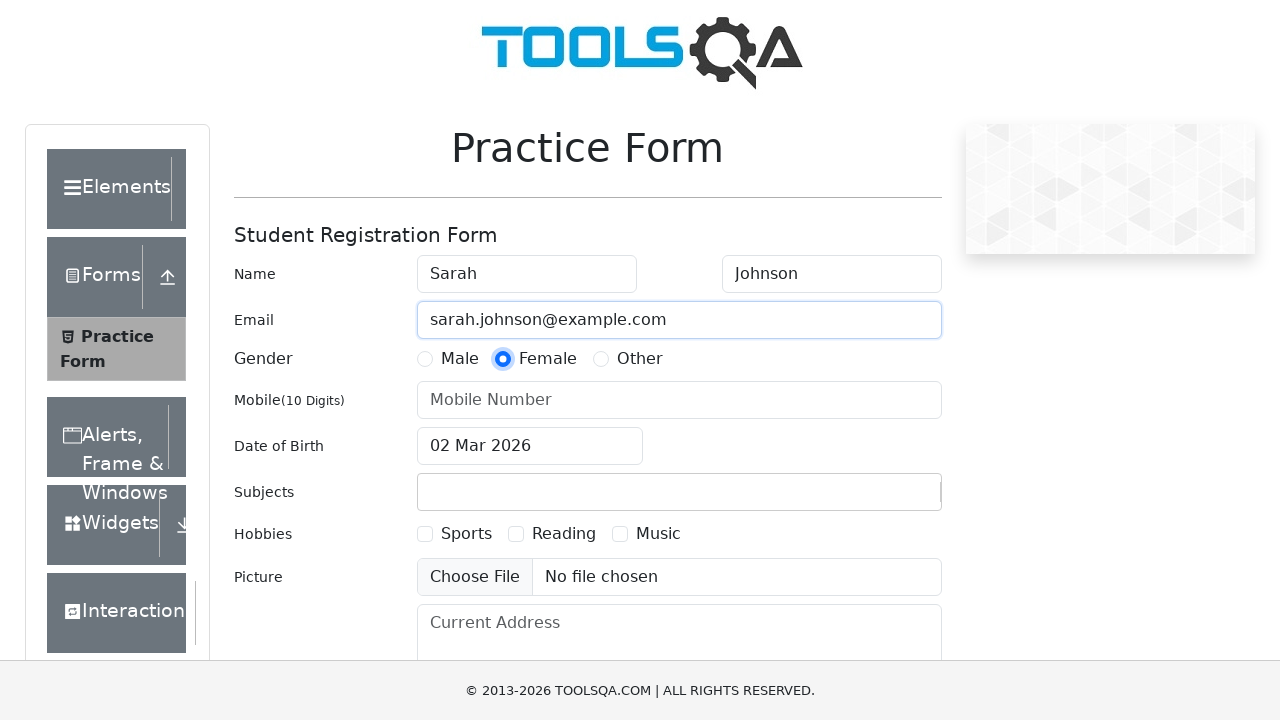

Filled mobile number with '8765432109'
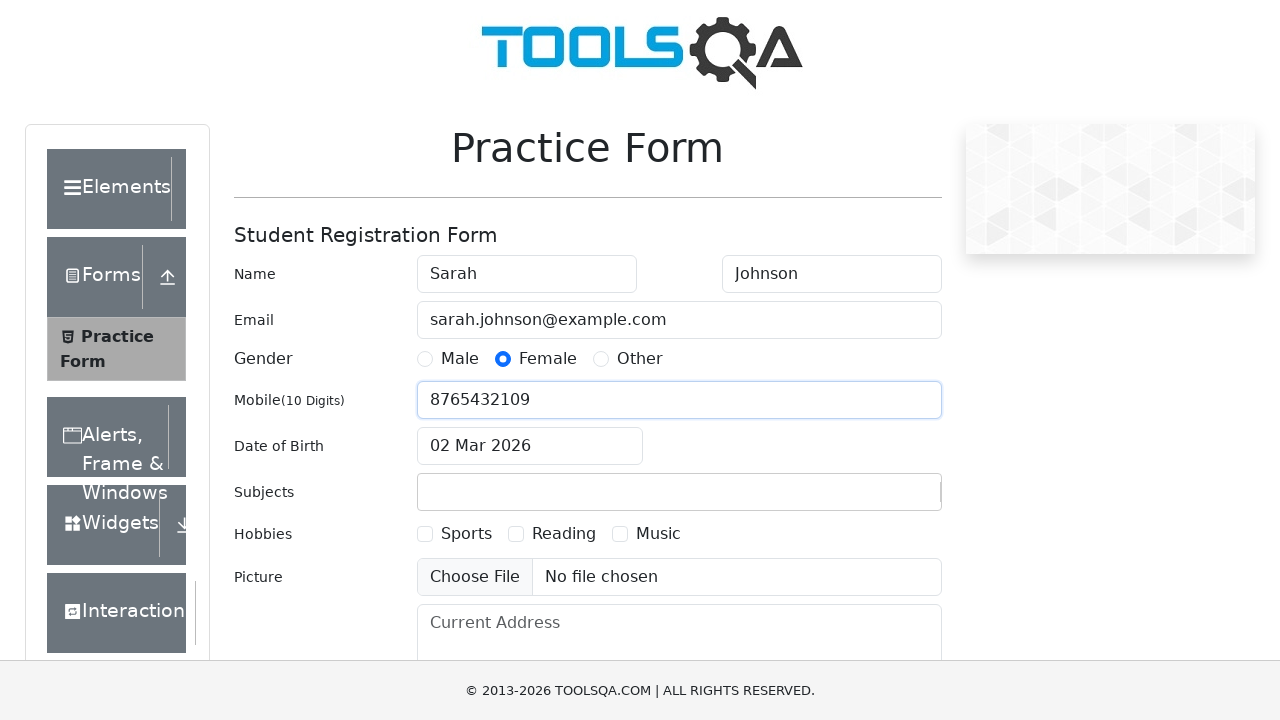

Clicked date of birth input field
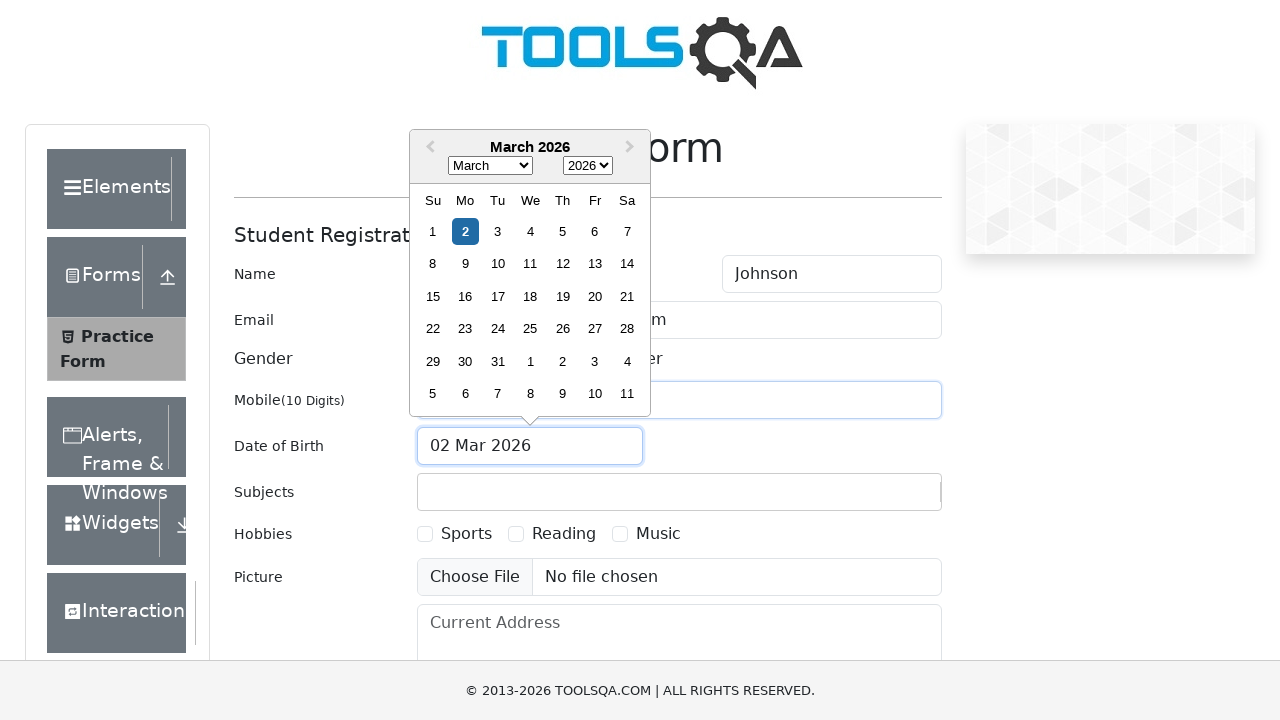

Selected year 1995 from date picker
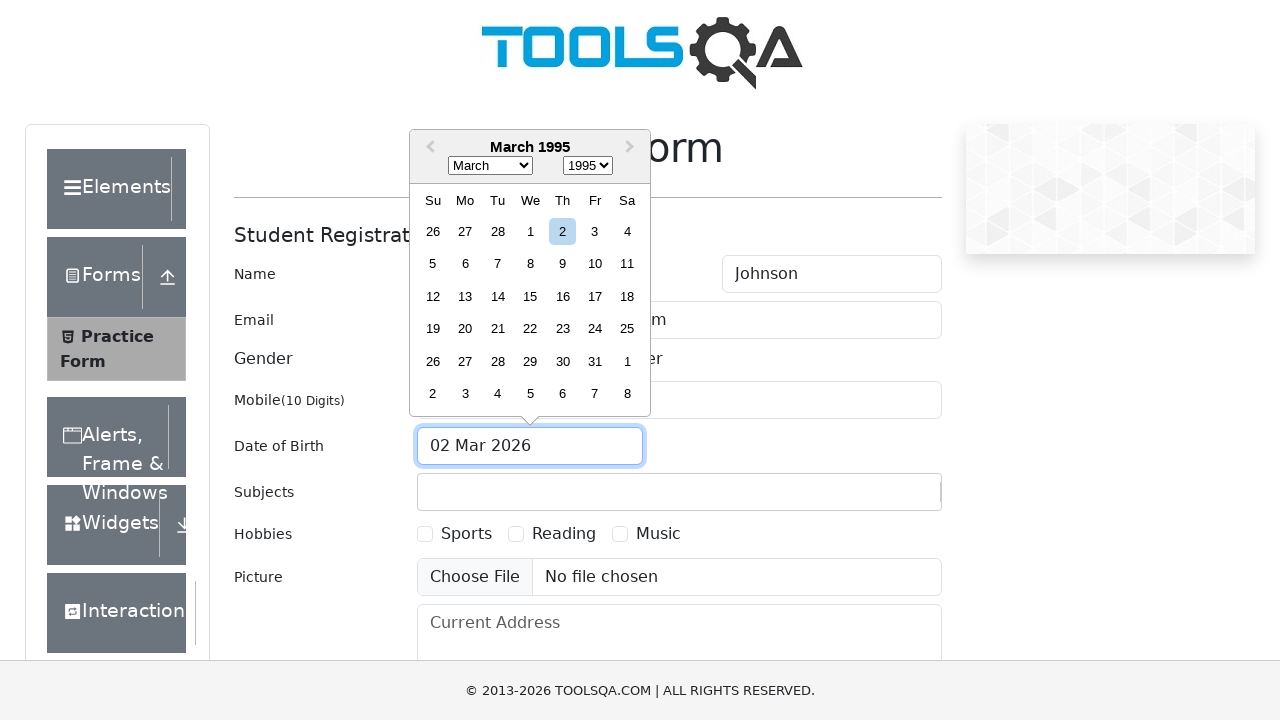

Selected March from month picker
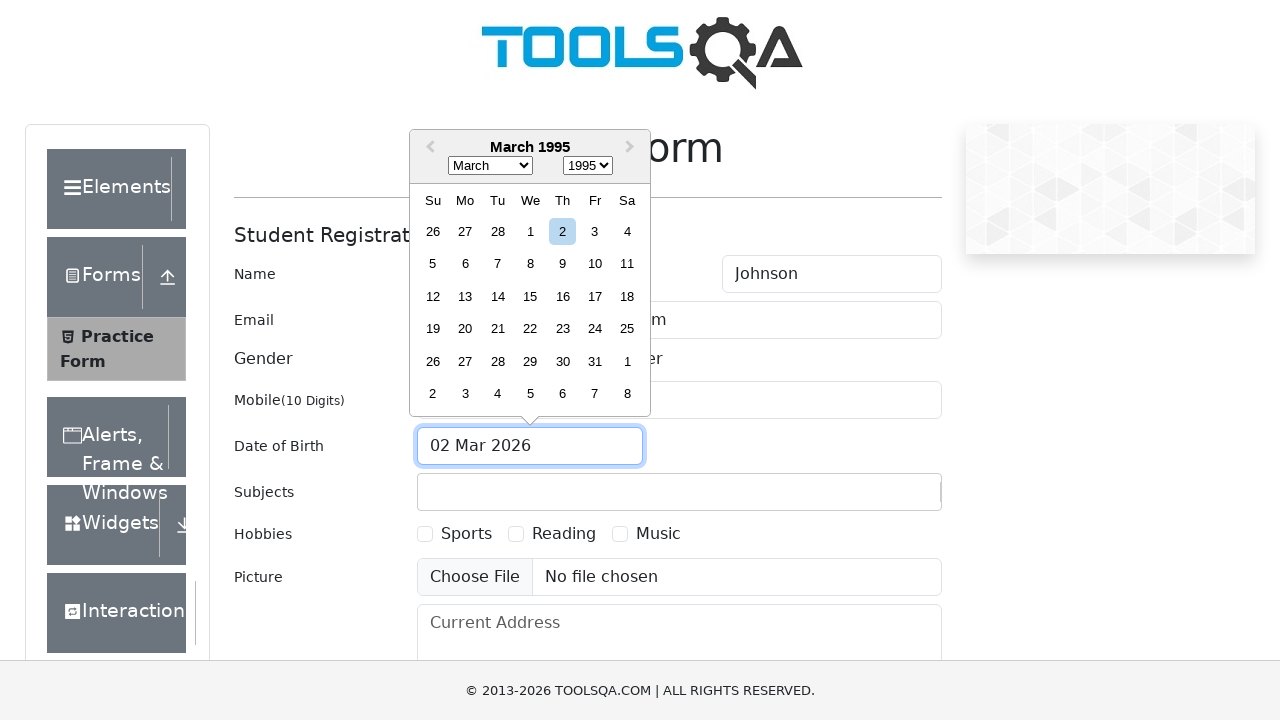

Selected 20th day from date picker
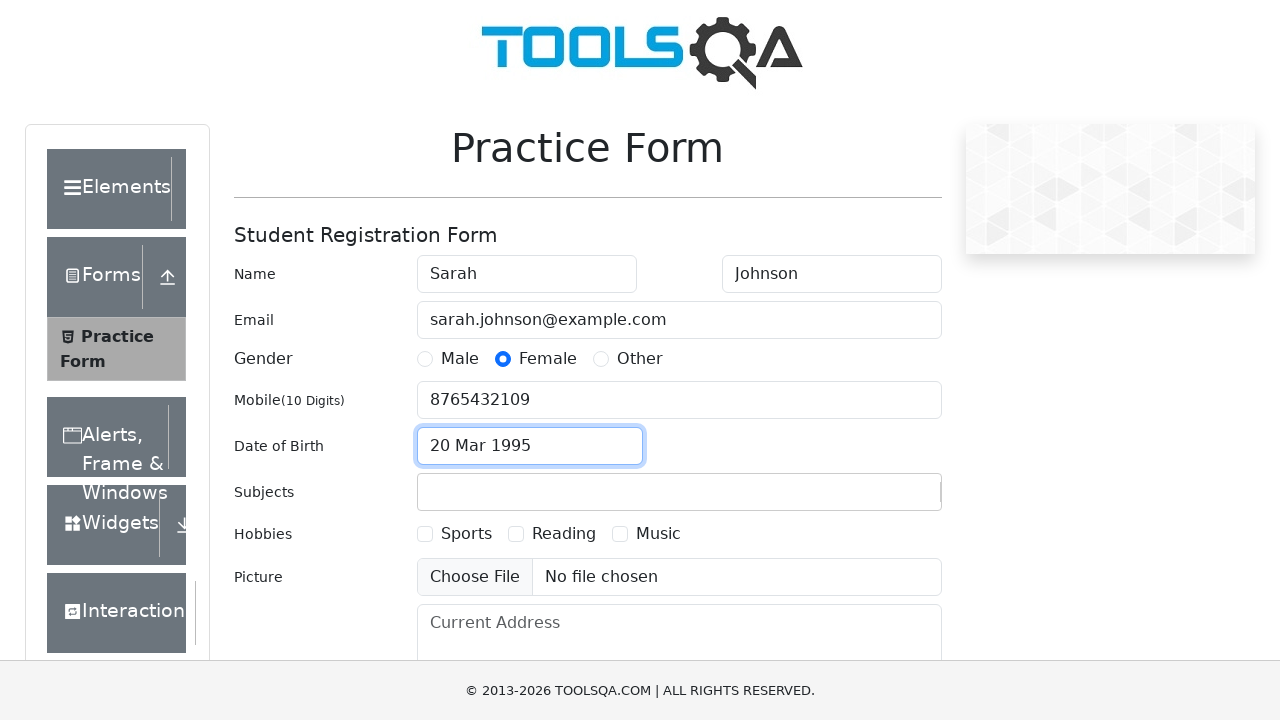

Filled subjects field with 'English'
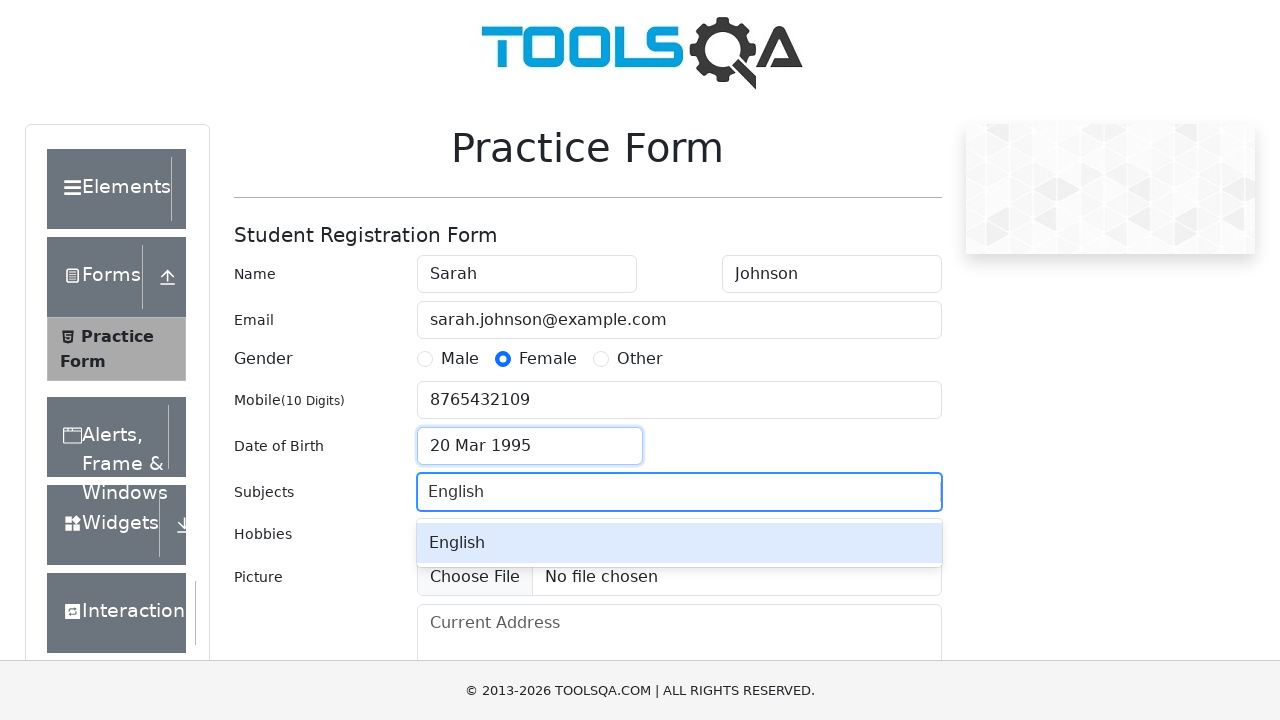

Pressed Enter to confirm subject selection
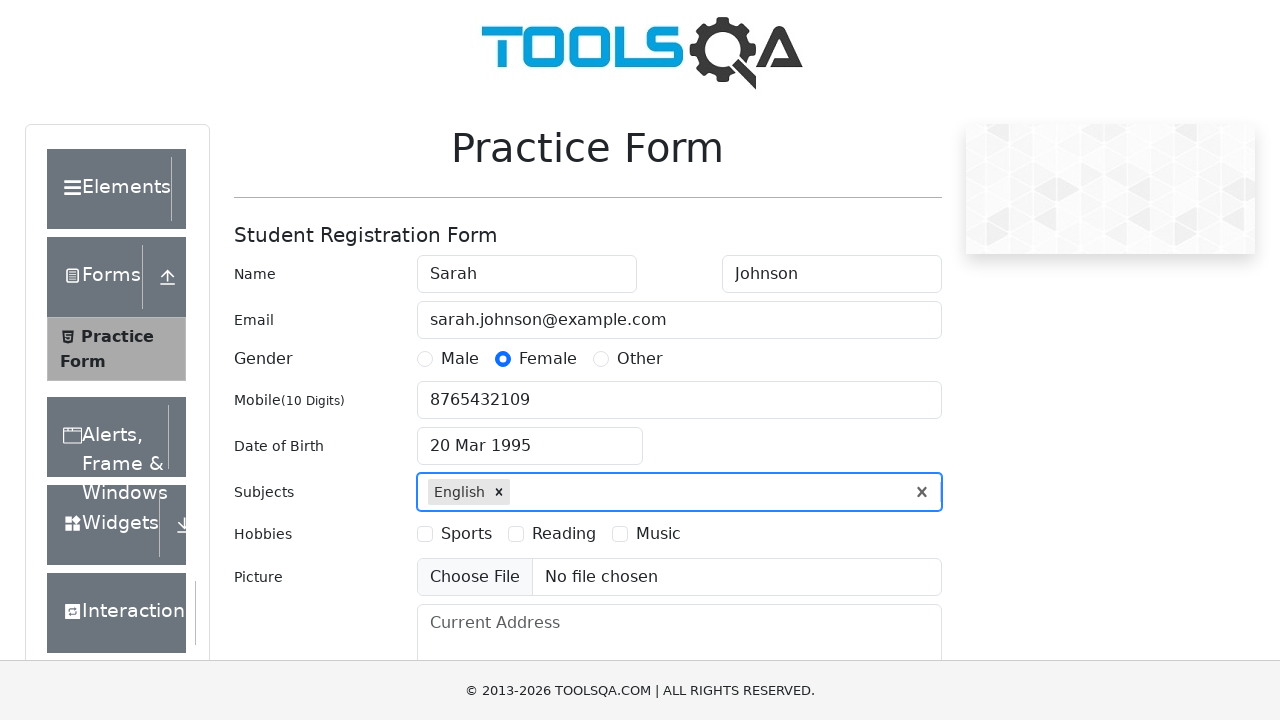

Selected Reading hobby
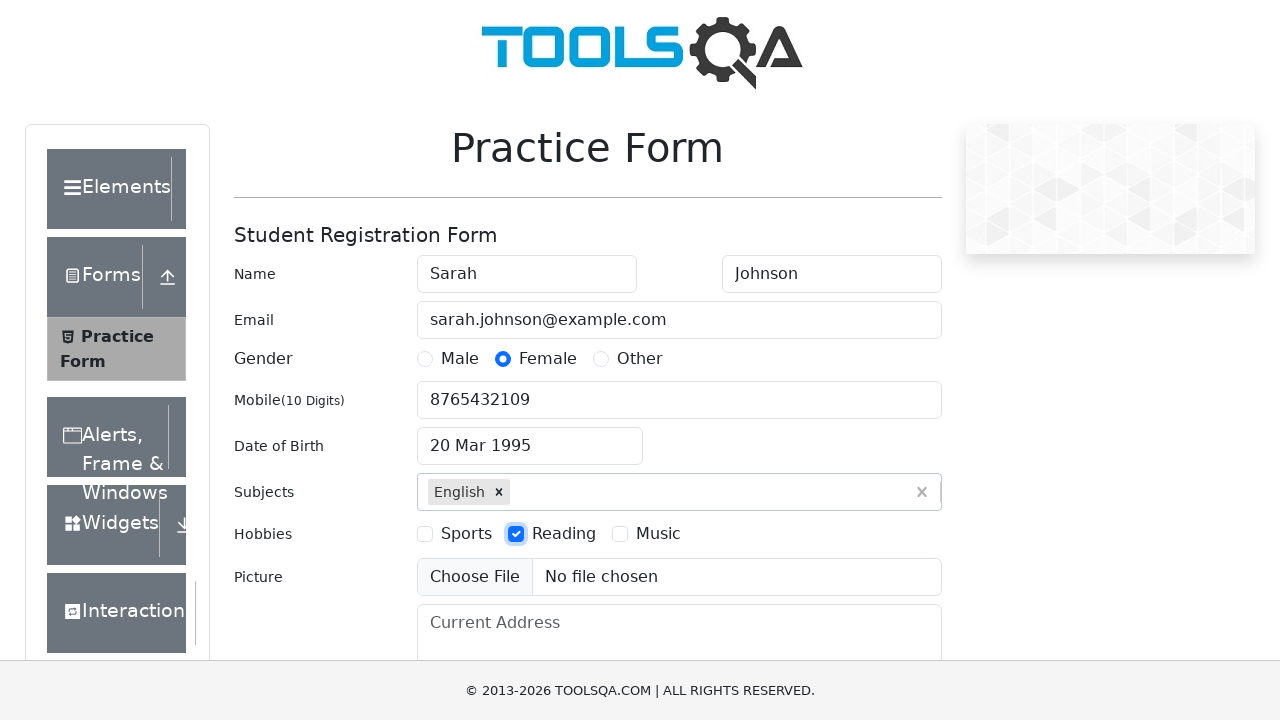

Selected Music hobby
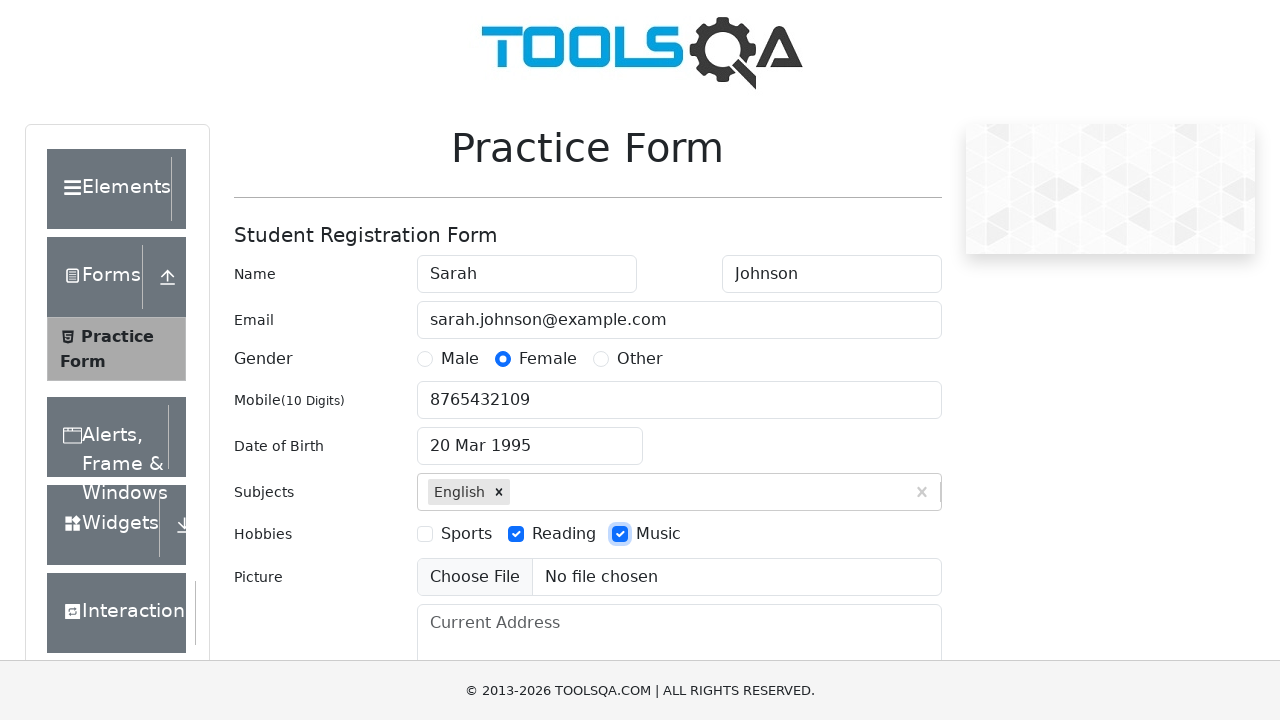

Filled current address with '789 Pine Avenue, New York, NY 10001'
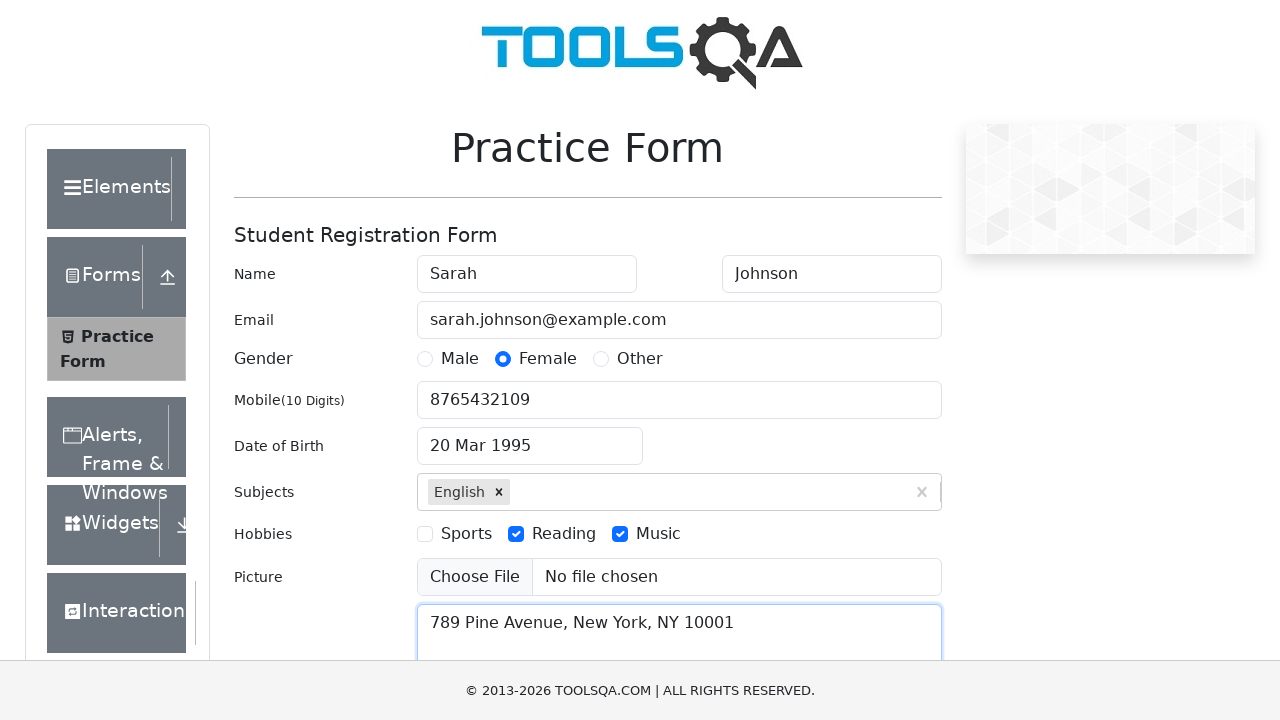

Clicked state dropdown
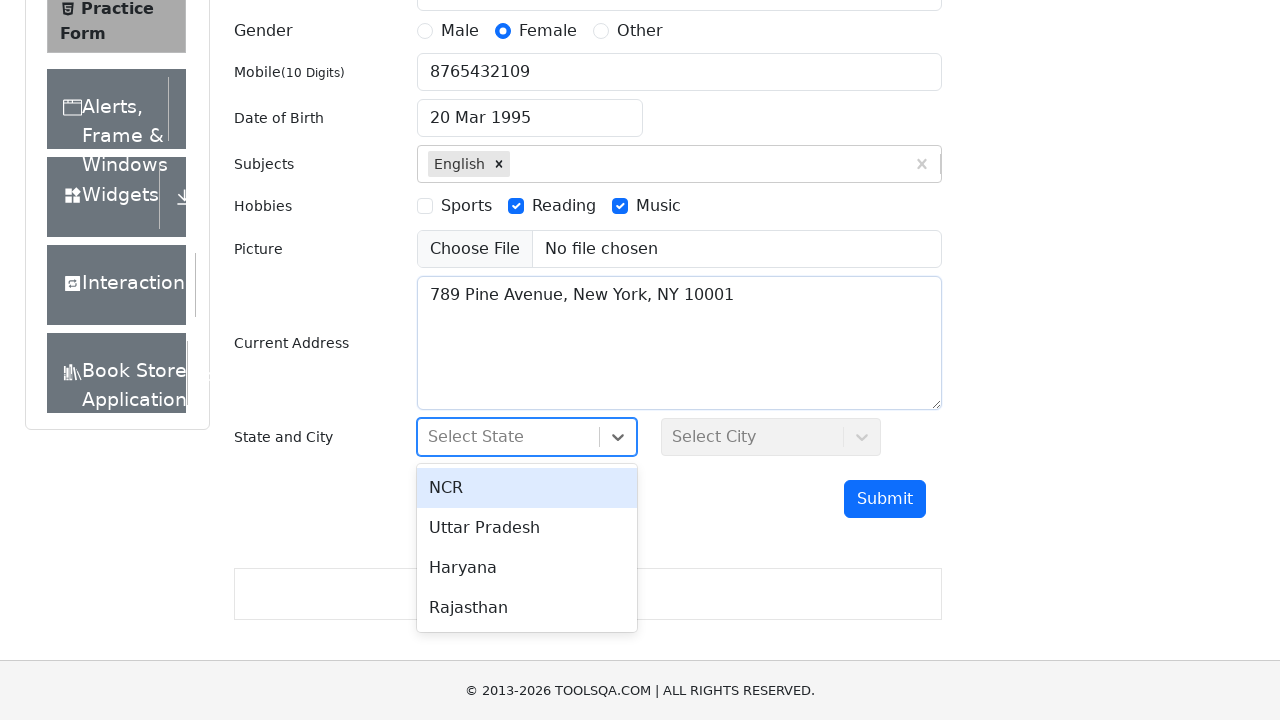

Selected NCR state
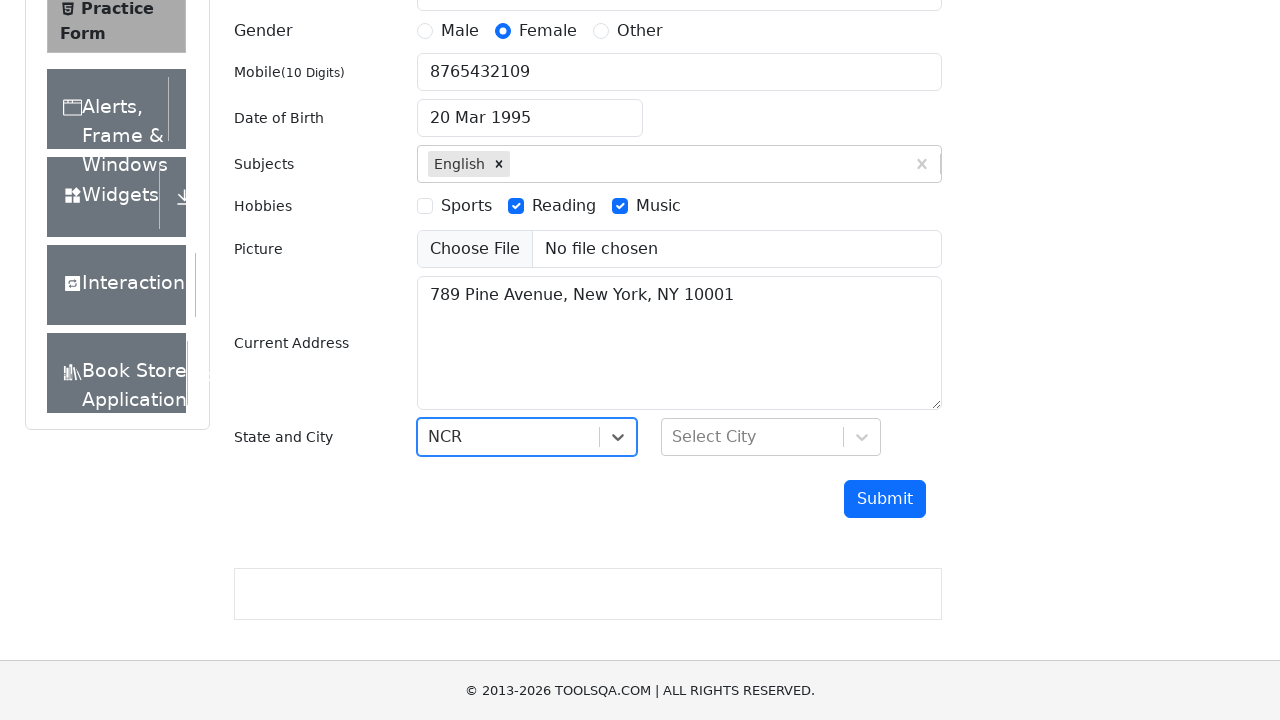

Clicked city dropdown
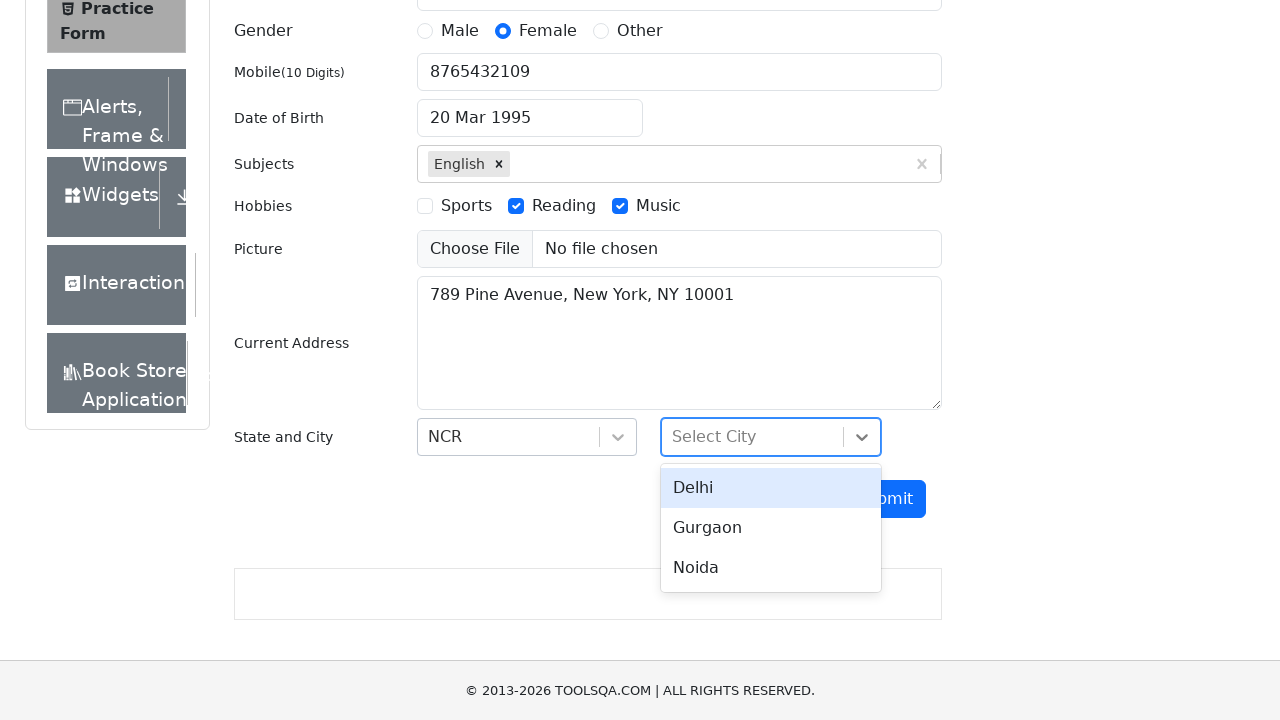

Selected Delhi city
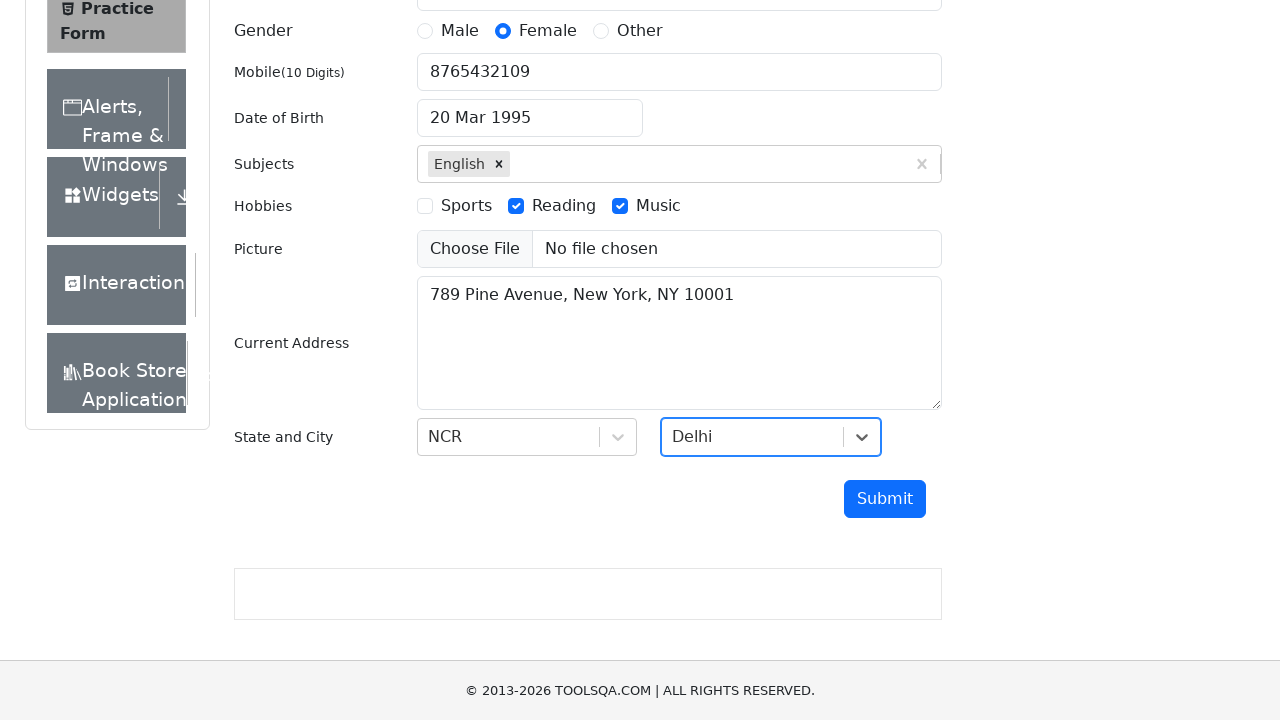

Clicked submit button to complete registration form
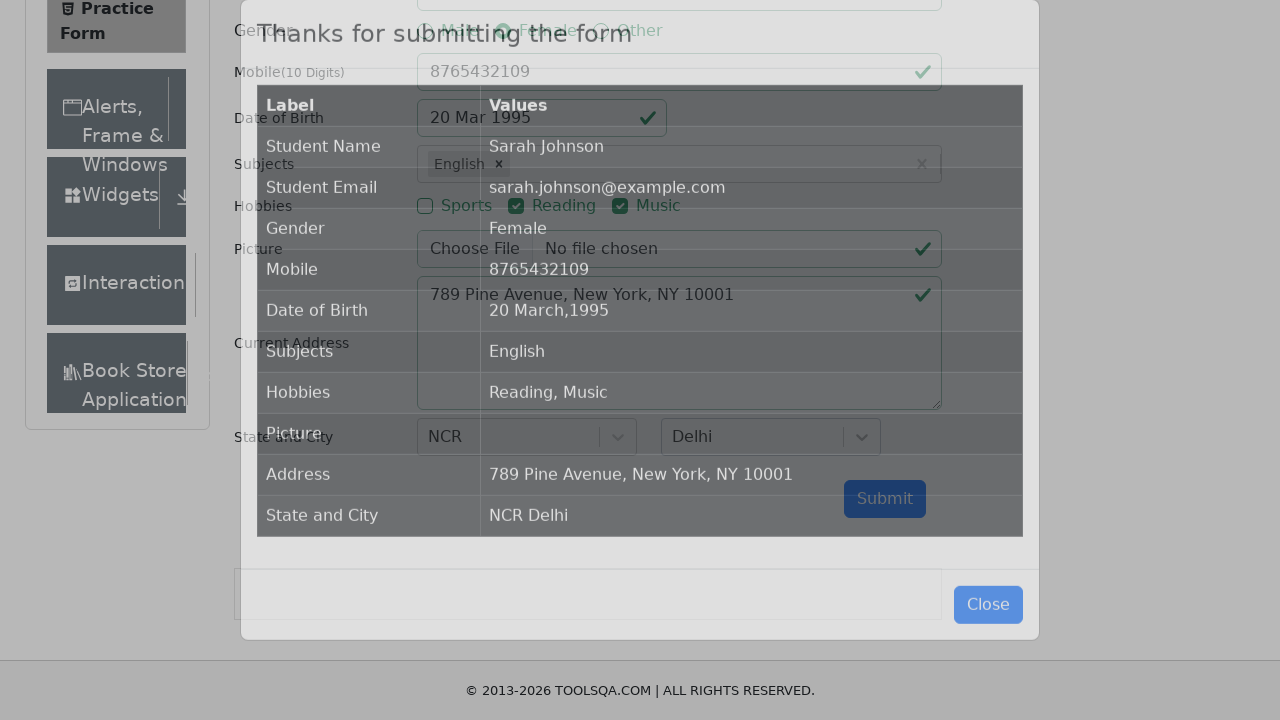

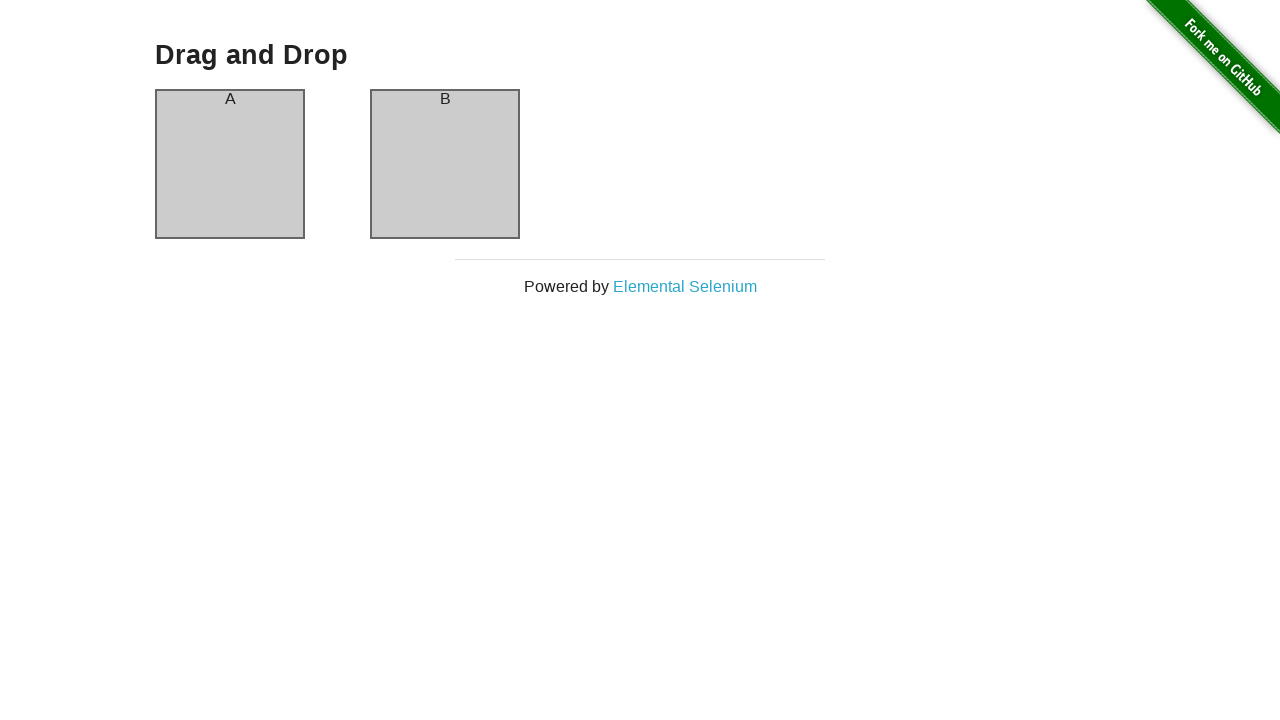